Navigates to GamesRadar's Best GBA Games article page and waits for the content to load

Starting URL: https://www.gamesradar.com/best-gba-games/

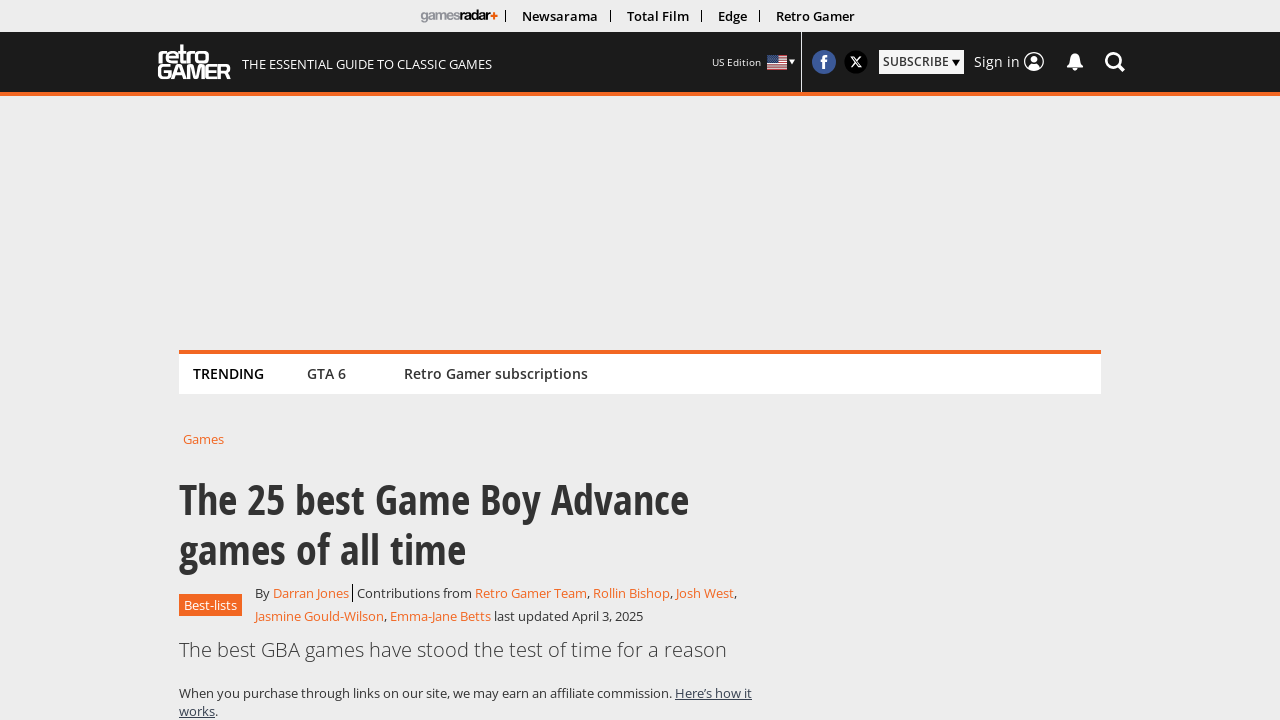

Navigated to GamesRadar's Best GBA Games article page
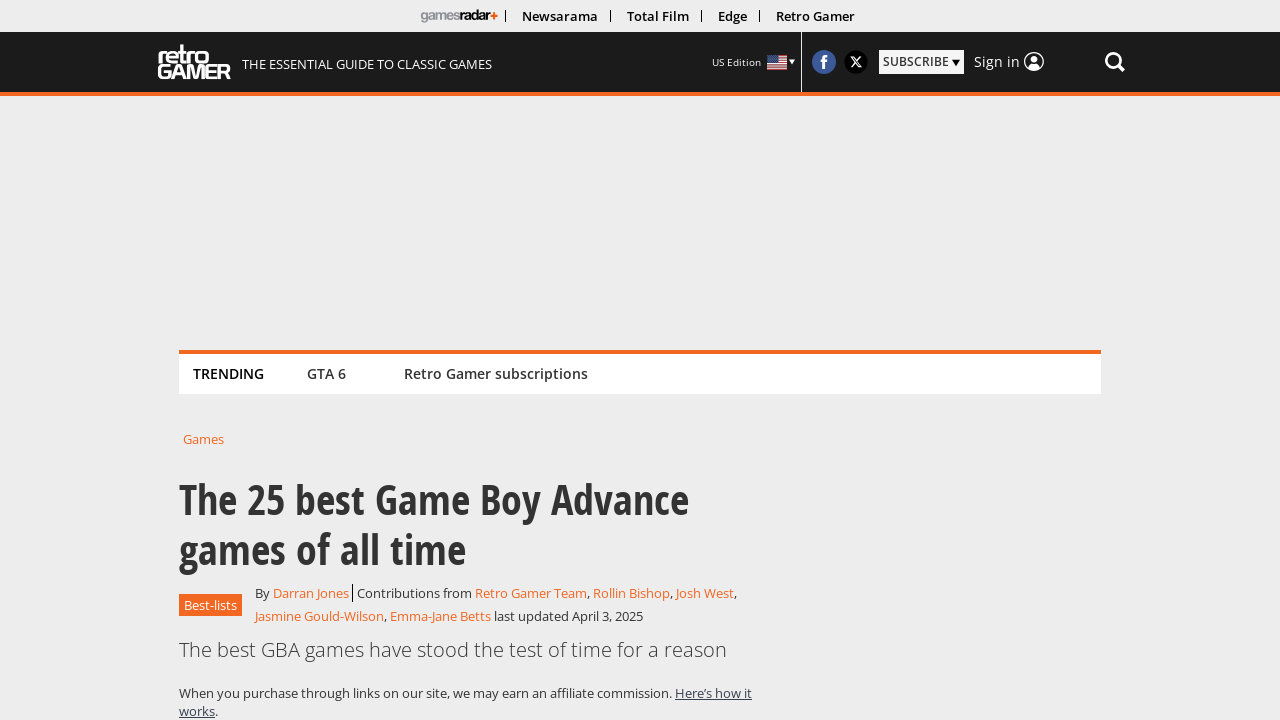

Article content loaded successfully
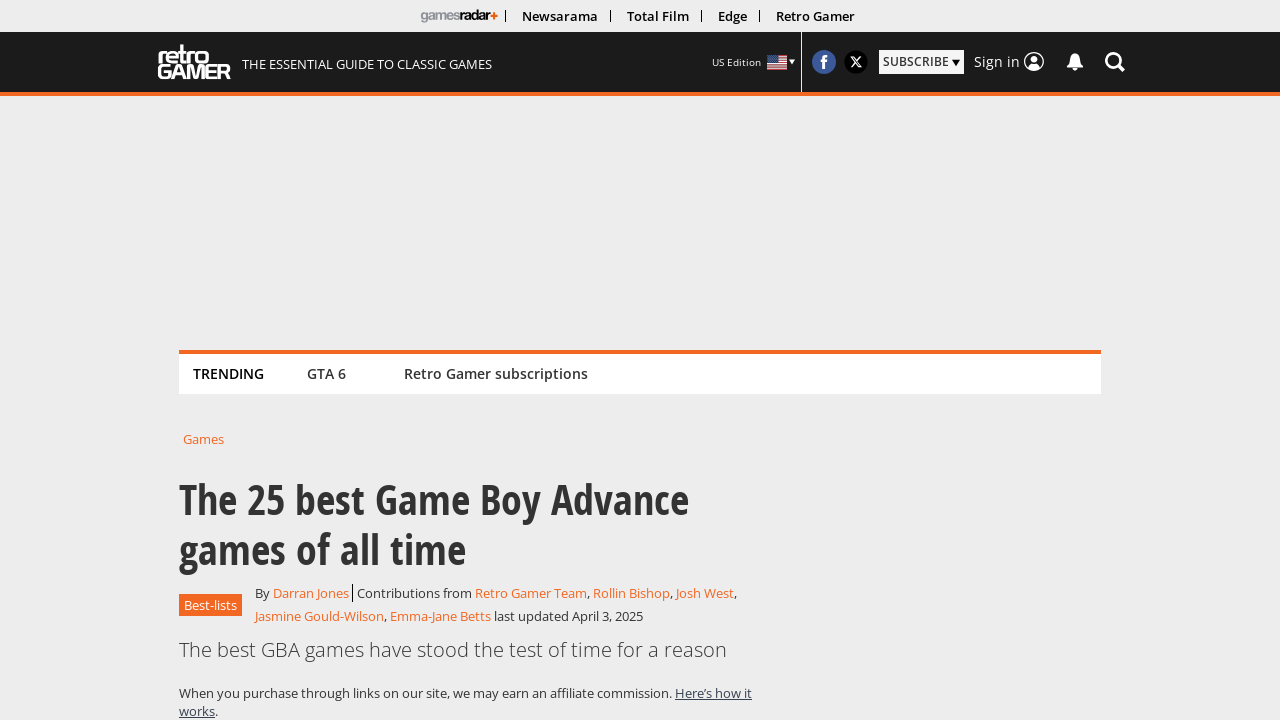

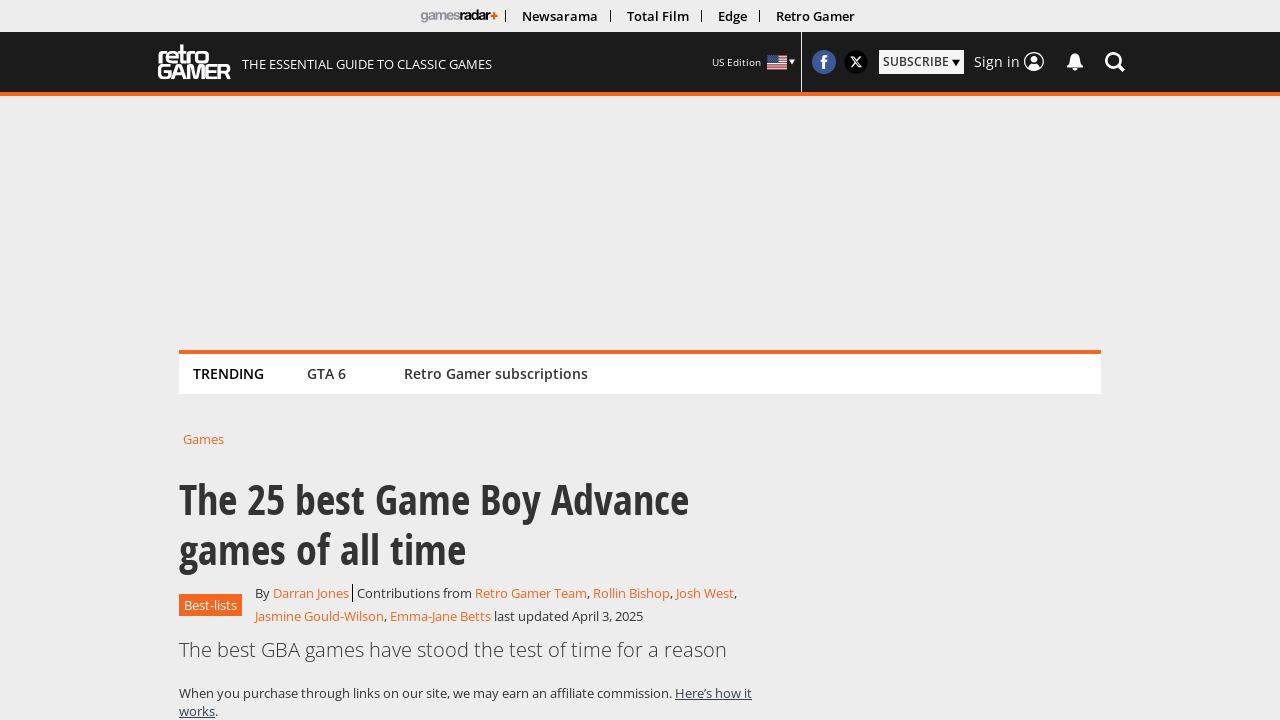